Tests input field functionality by entering numbers and using arrow keys to increment values

Starting URL: https://the-internet.herokuapp.com/

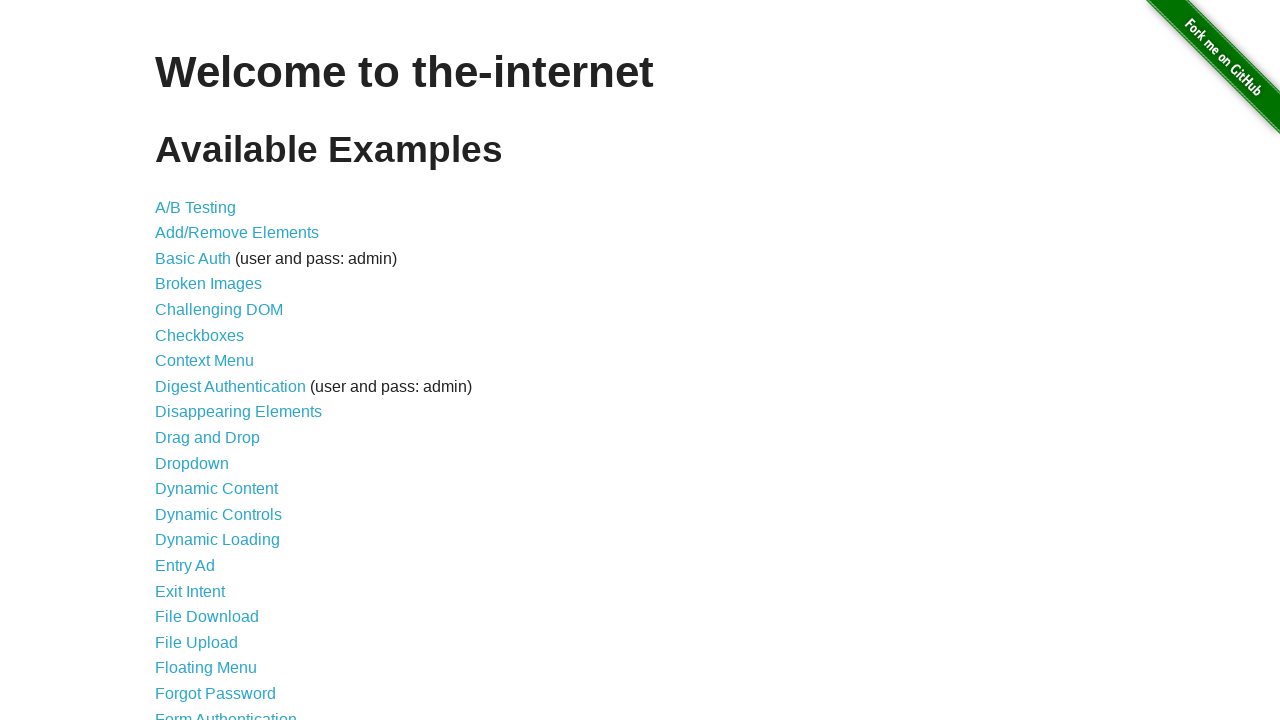

Clicked link to navigate to inputs page at (176, 361) on xpath=//a[@href='/inputs']
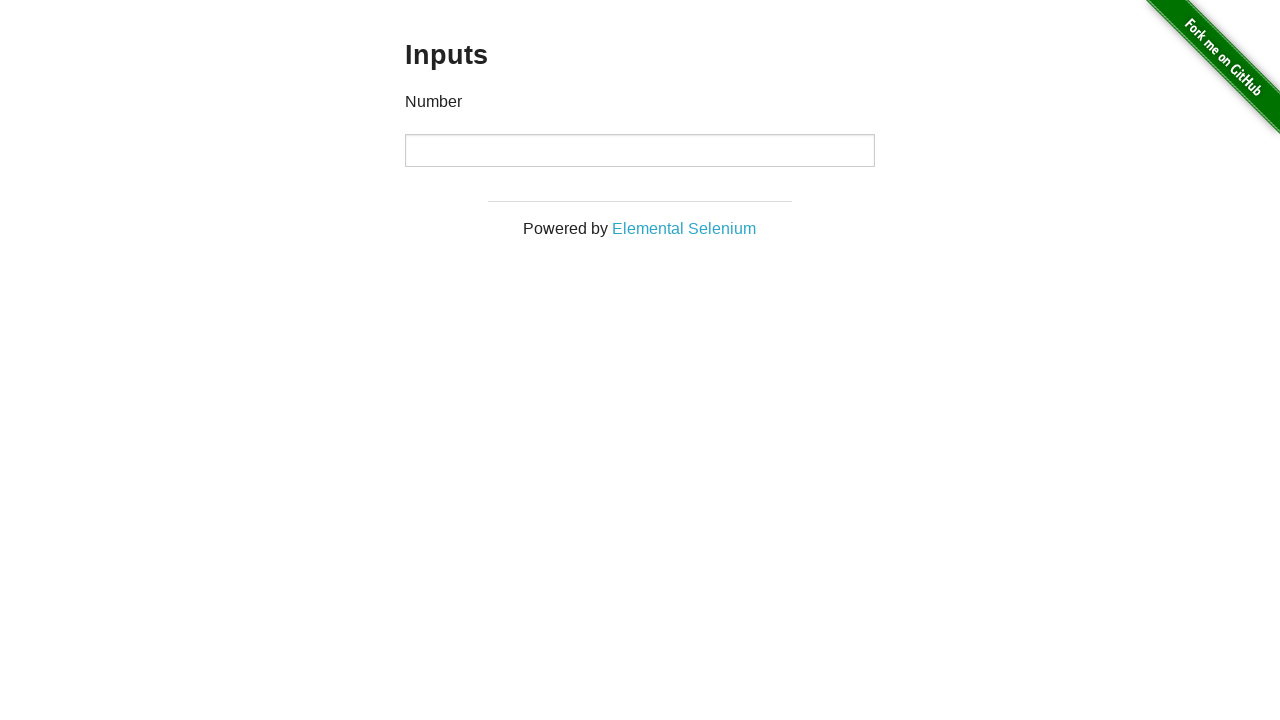

Verified page header displays 'Inputs'
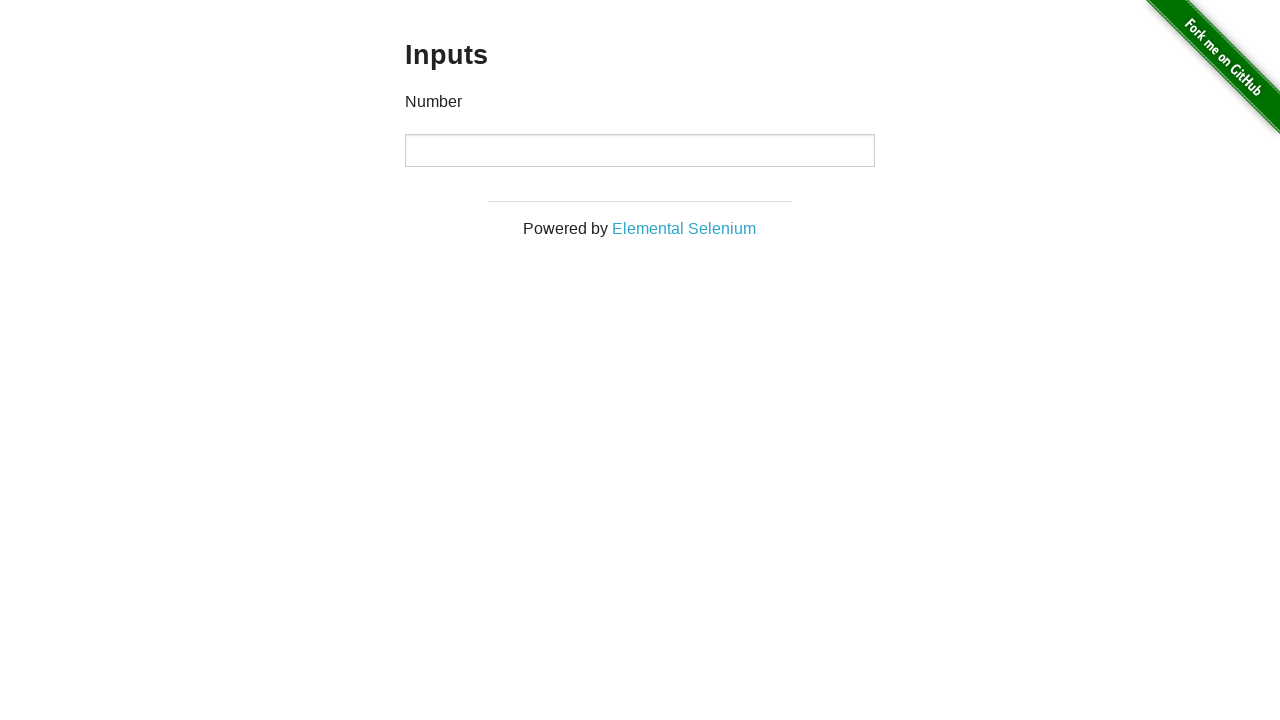

Verified input field is empty
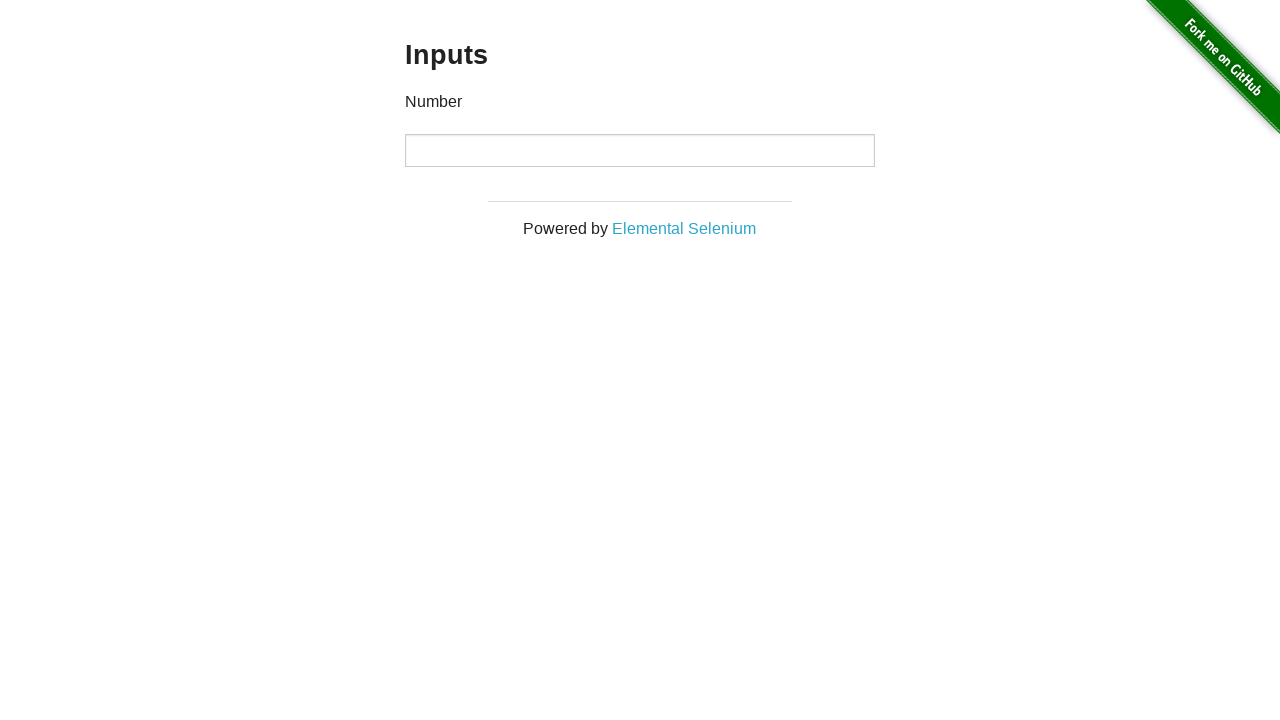

Filled input field with value '45' on xpath=//input
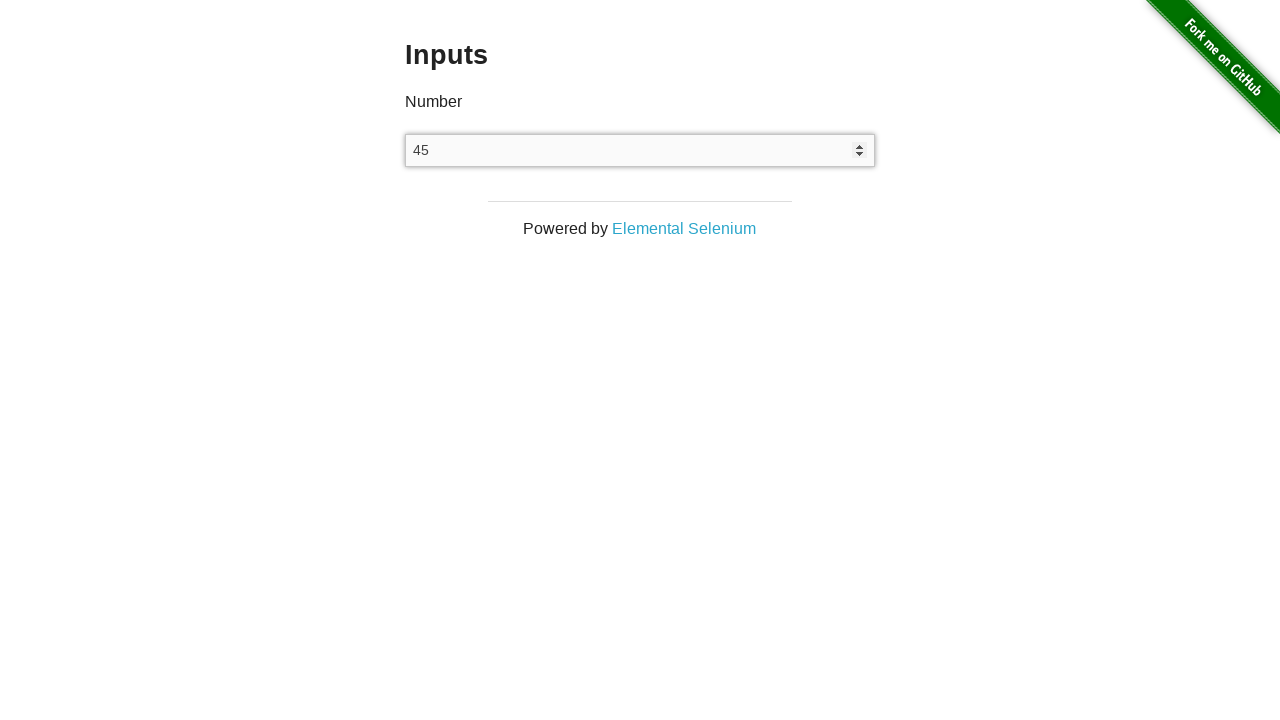

Verified input field contains '45'
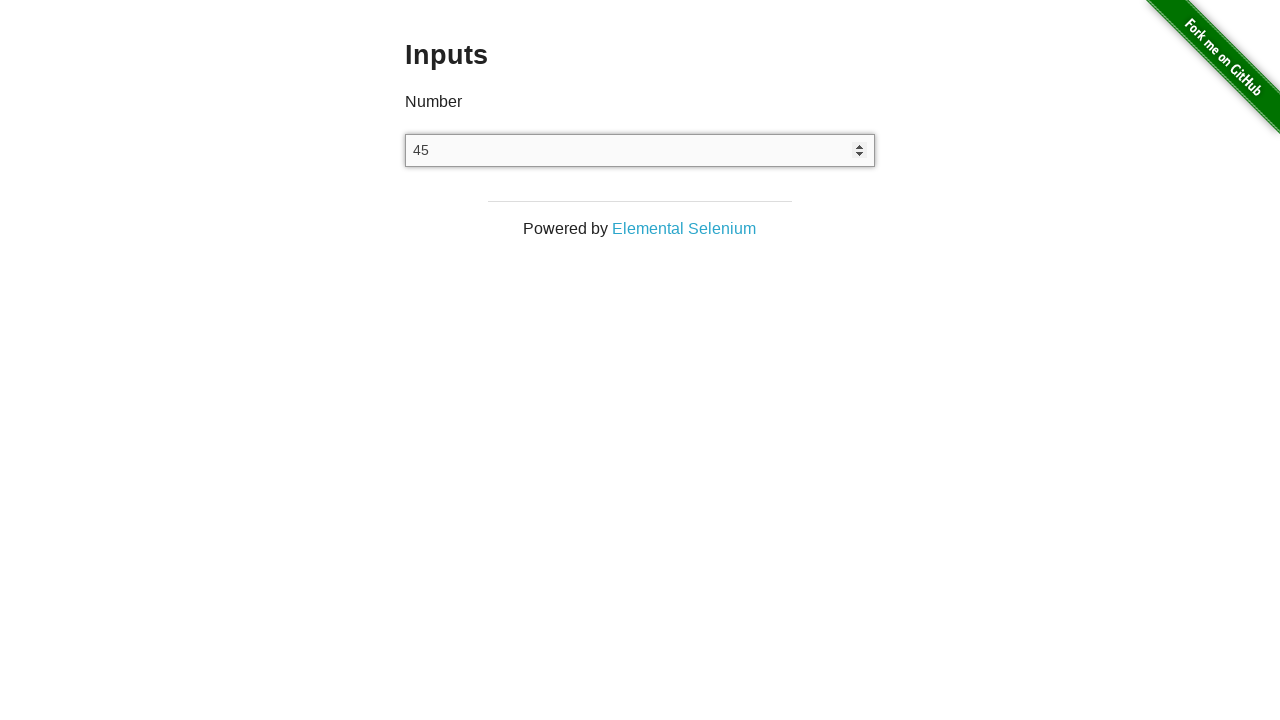

Reloaded the page
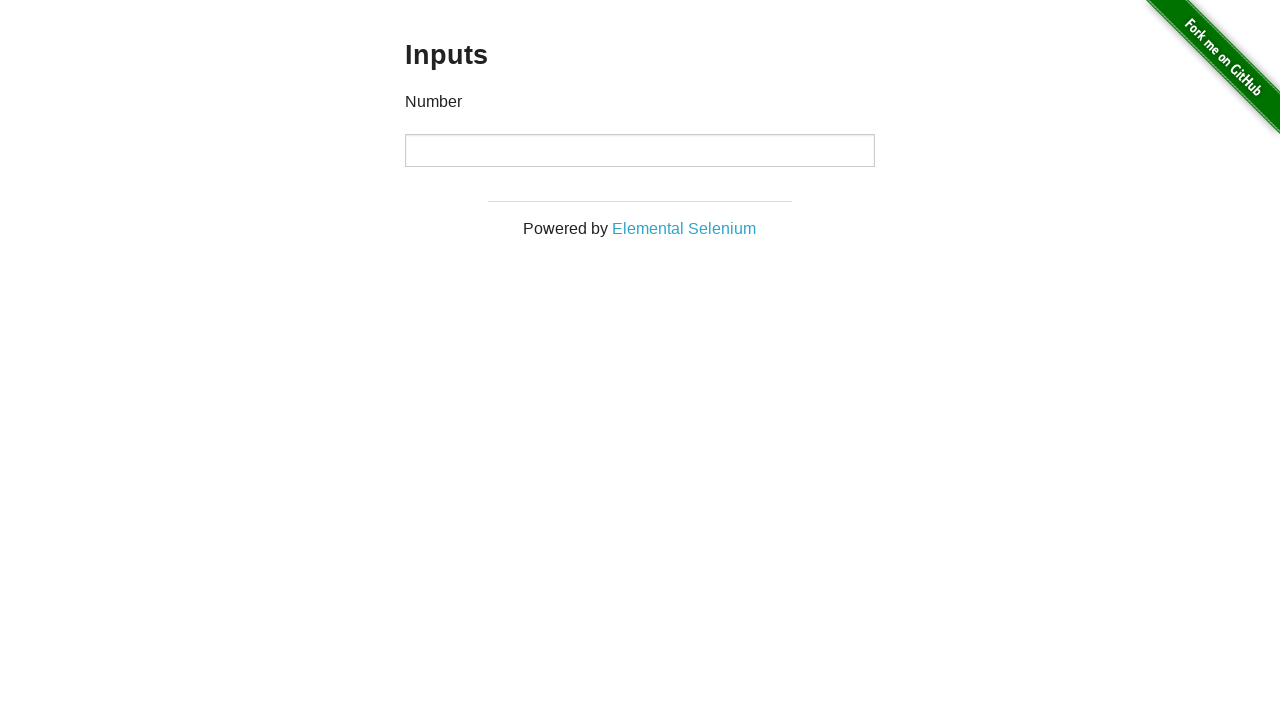

Pressed ArrowUp key to increment input value on xpath=//input
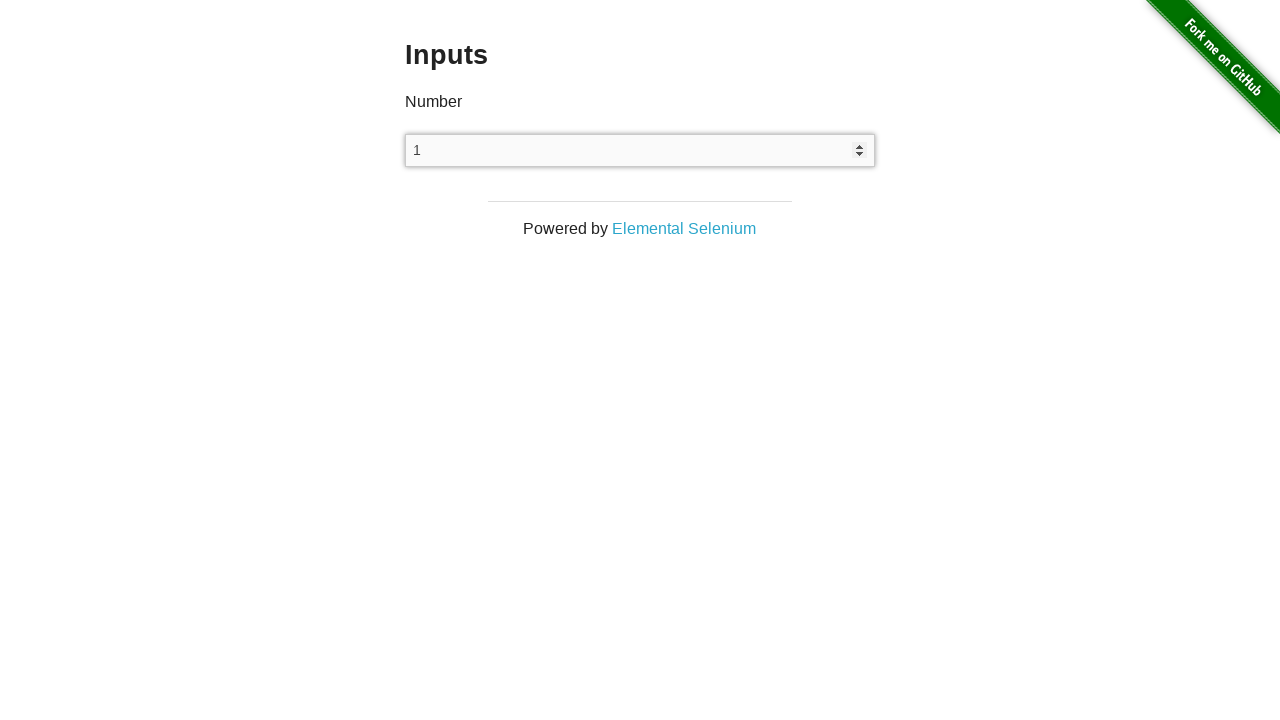

Verified input field value is '1' after arrow key press
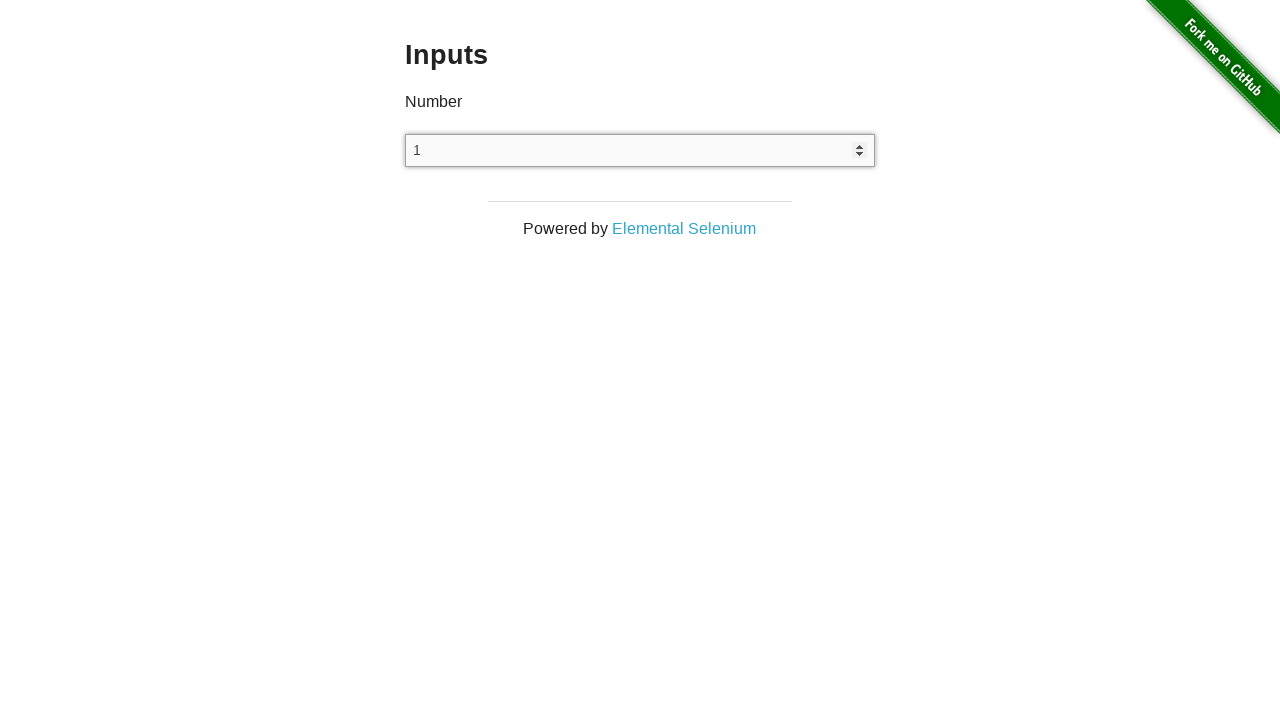

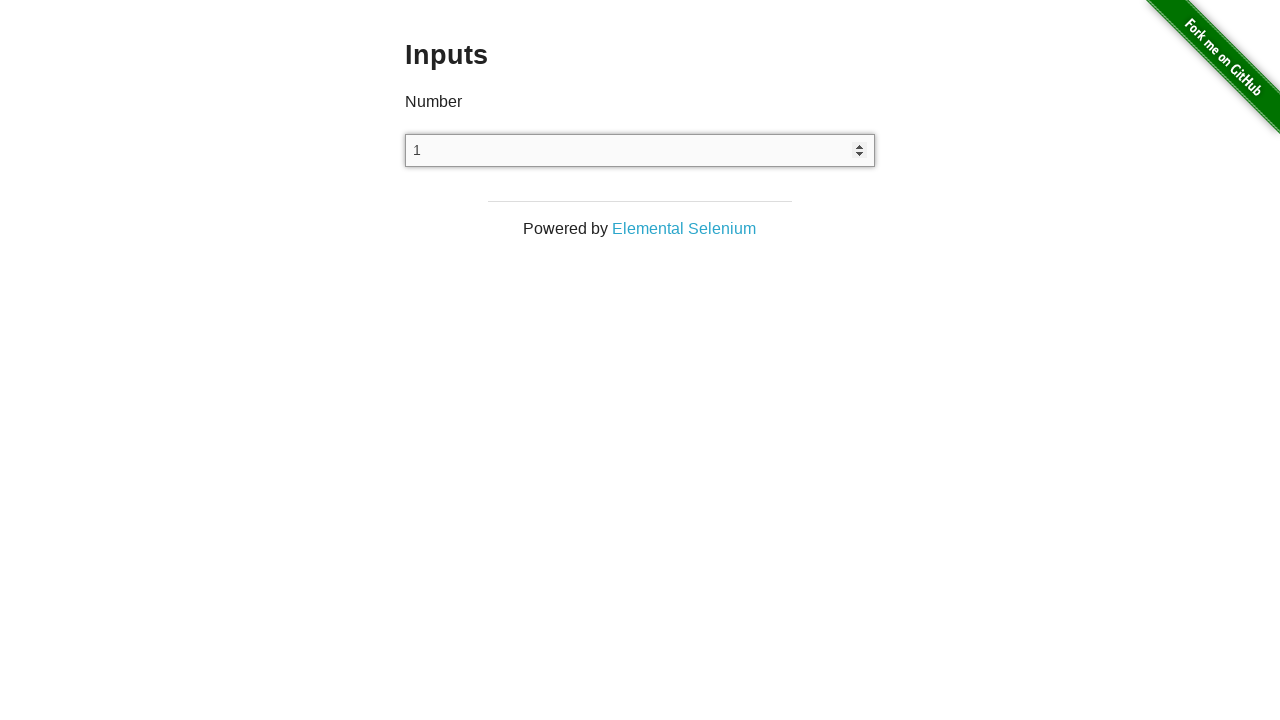